Interacts with a web table by selecting checkboxes for specific users and retrieving user data from table rows

Starting URL: https://selectorshub.com/xpath-practice-page/

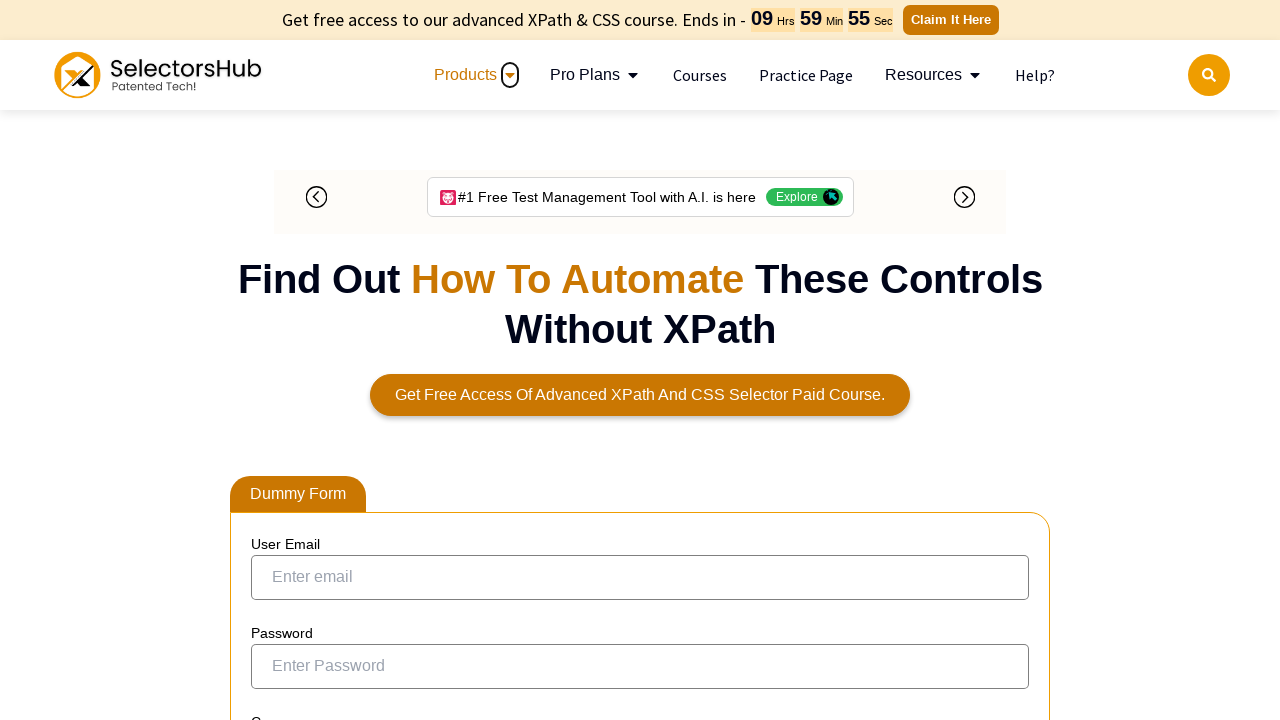

Clicked checkbox for Joe.Root at (274, 353) on //a[contains(text(),'Joe.Root')]/parent::td/preceding-sibling::td/input
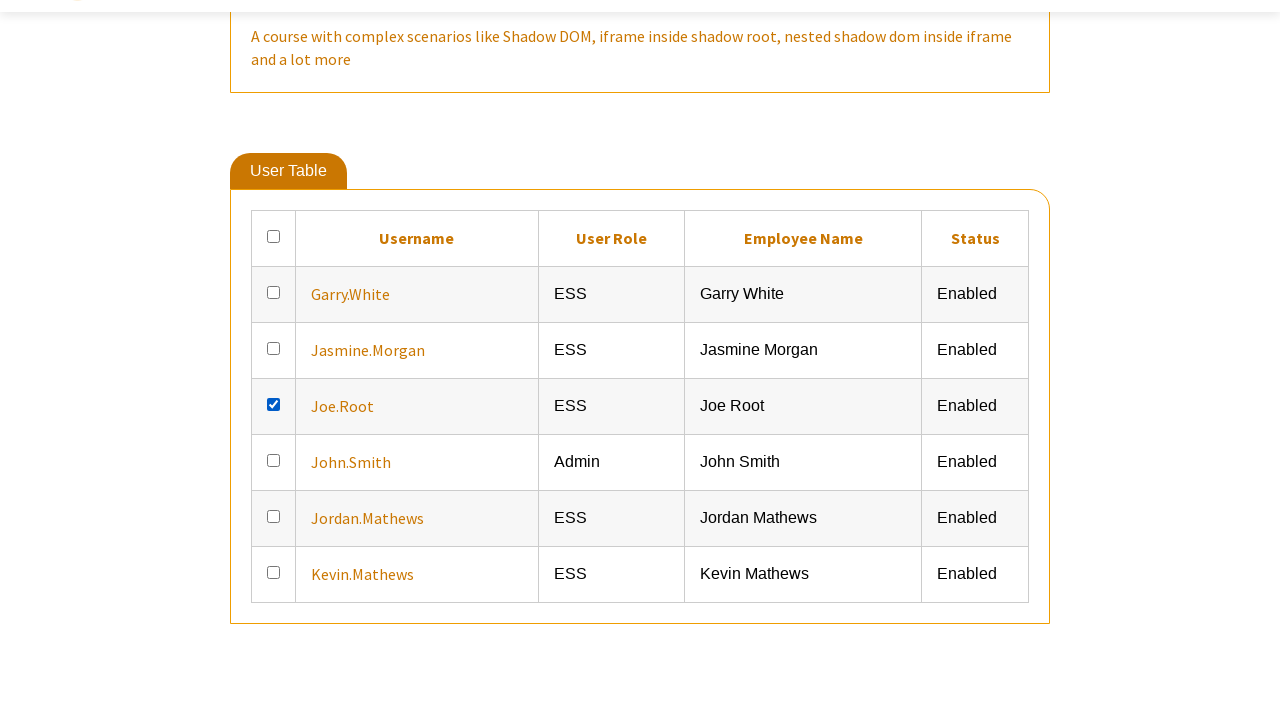

Clicked checkbox for Jasmine.Morgan at (274, 665) on //a[contains(text(),'Jasmine.Morgan')]/parent::td/preceding-sibling::td/input
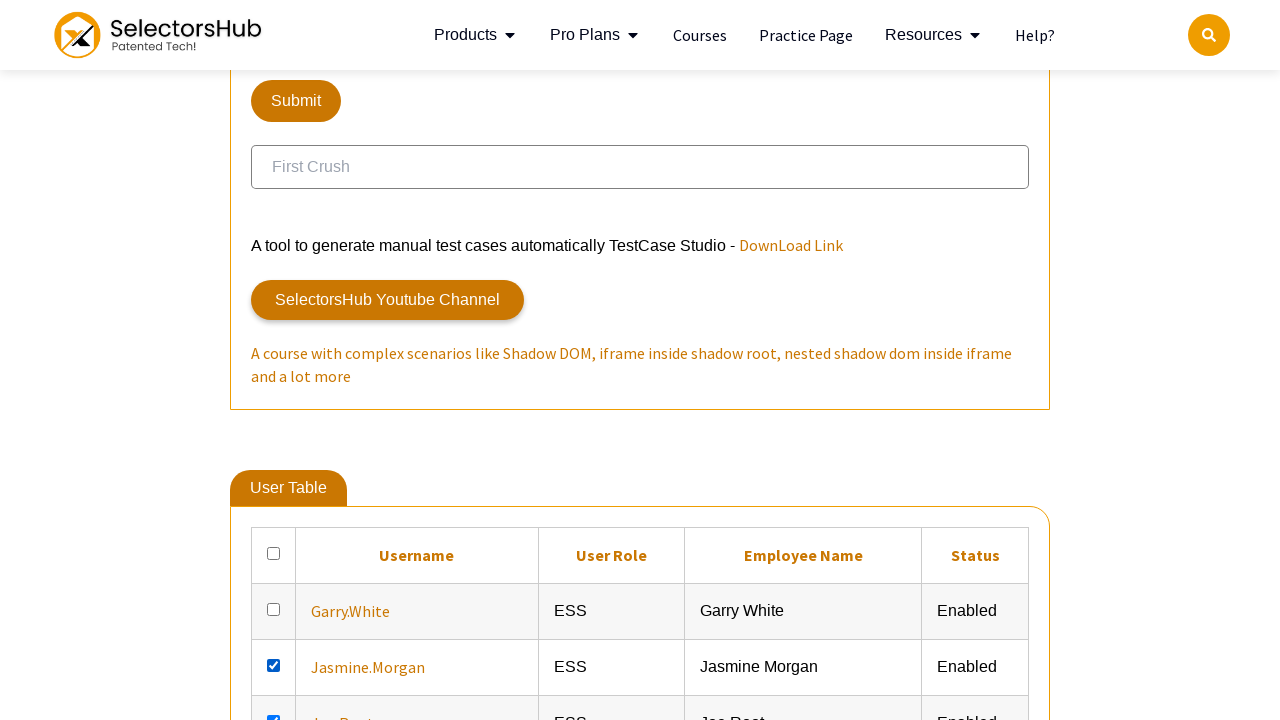

Verified Joe.Root user data is retrievable from table
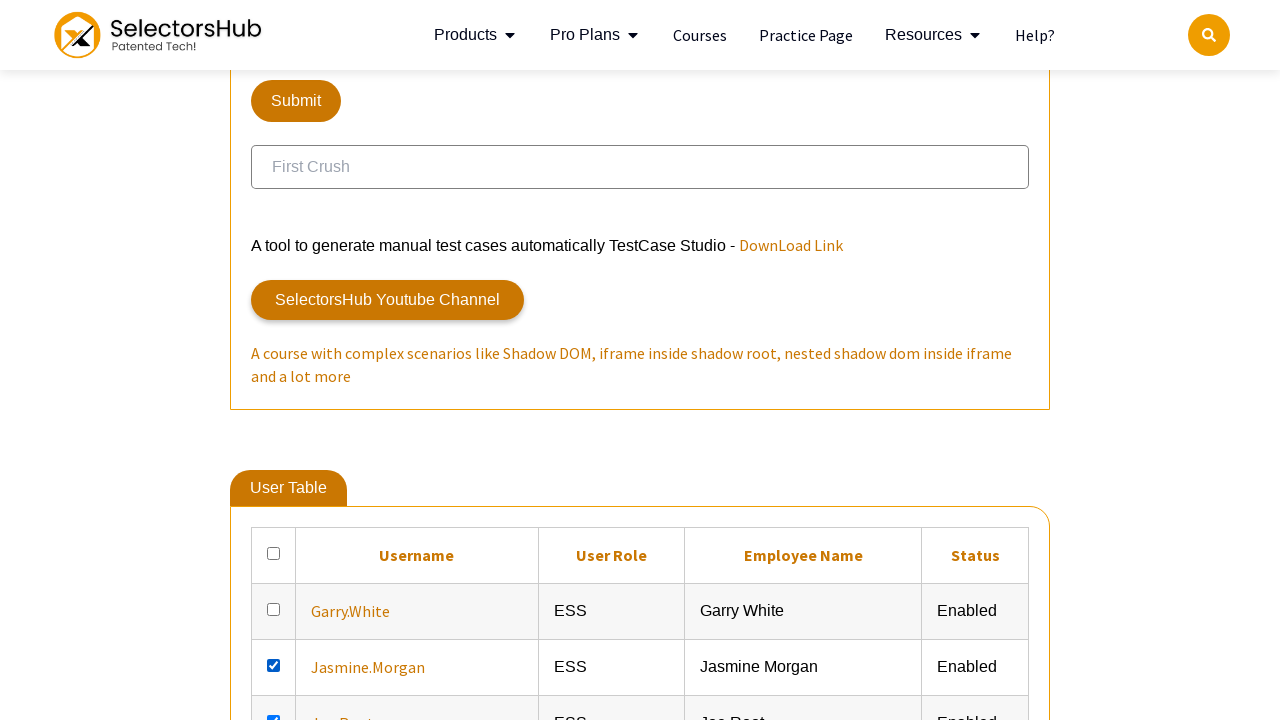

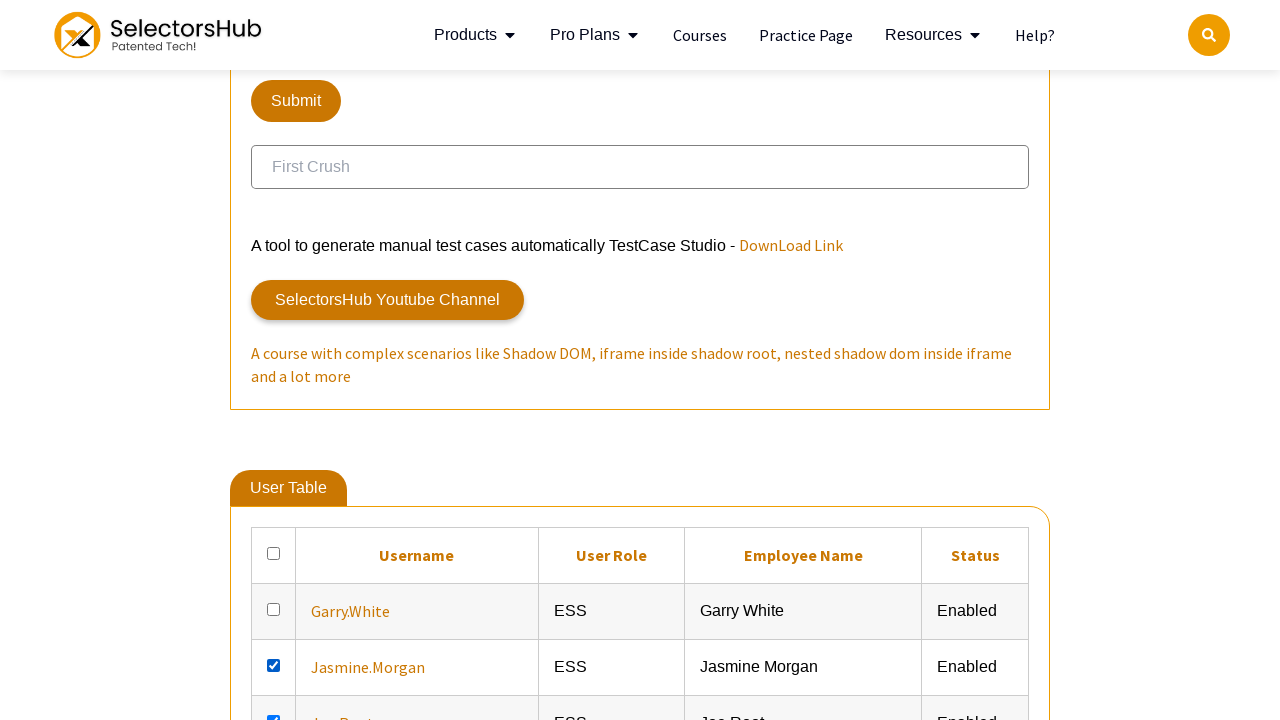